Tests double-click functionality by performing a double-click action on a button and verifying the result message appears on the page.

Starting URL: https://demoqa.com/buttons

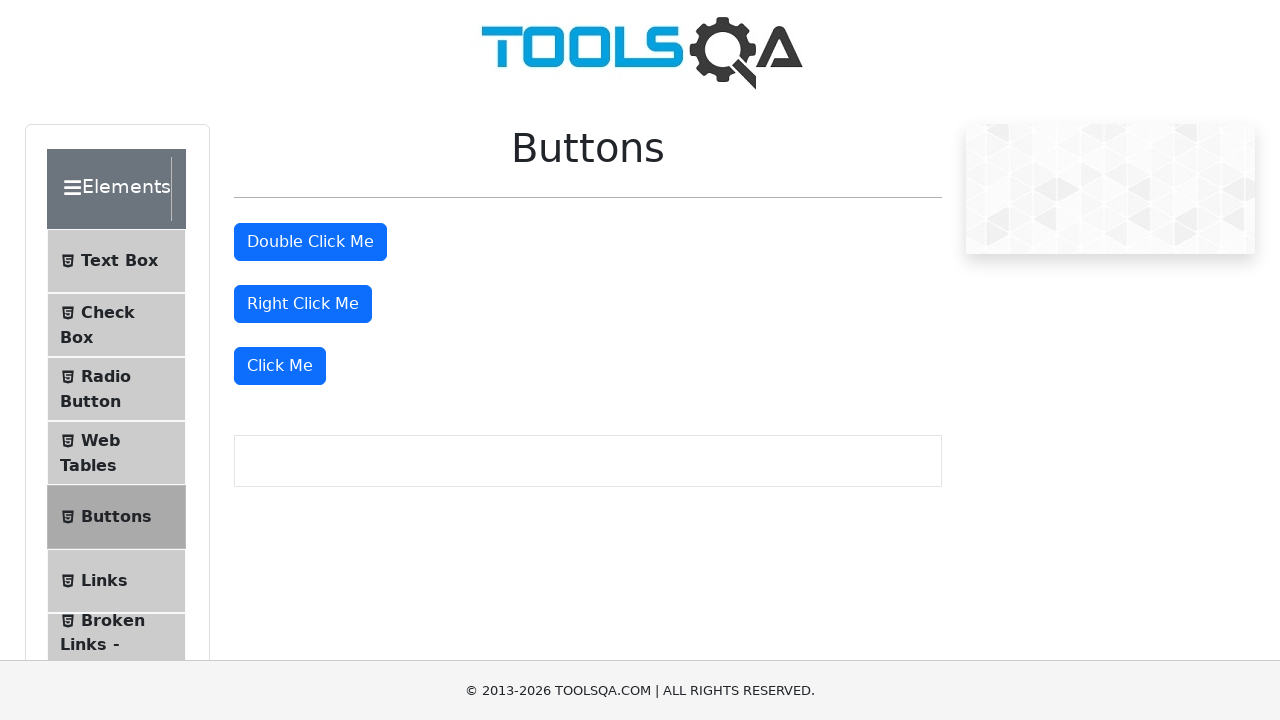

Double-click button became visible
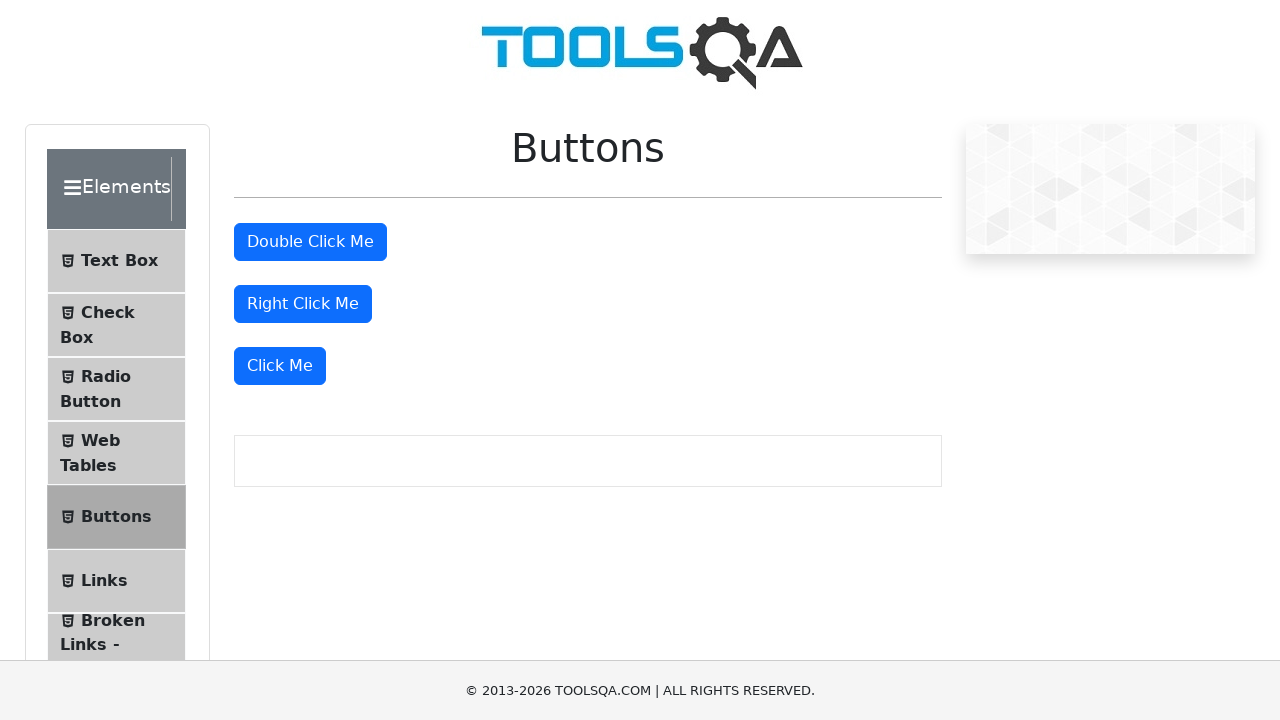

Performed double-click on the button at (310, 242) on #doubleClickBtn
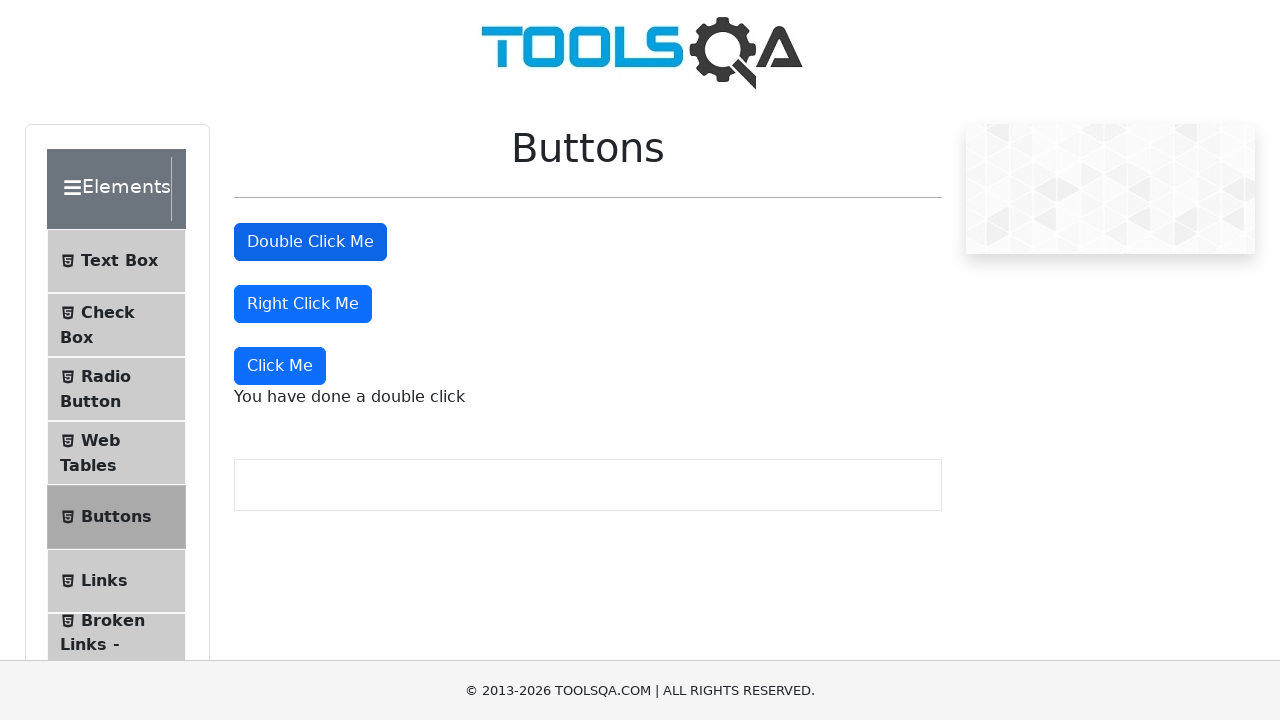

Result message appeared after double-click
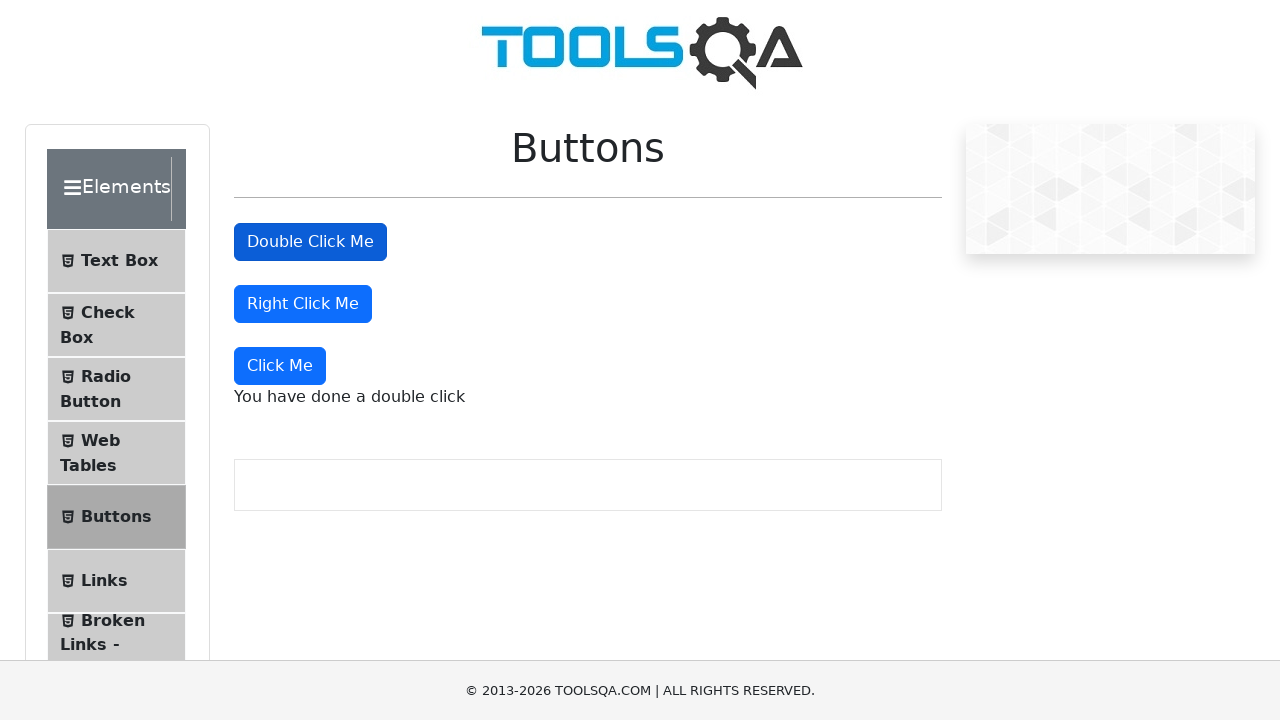

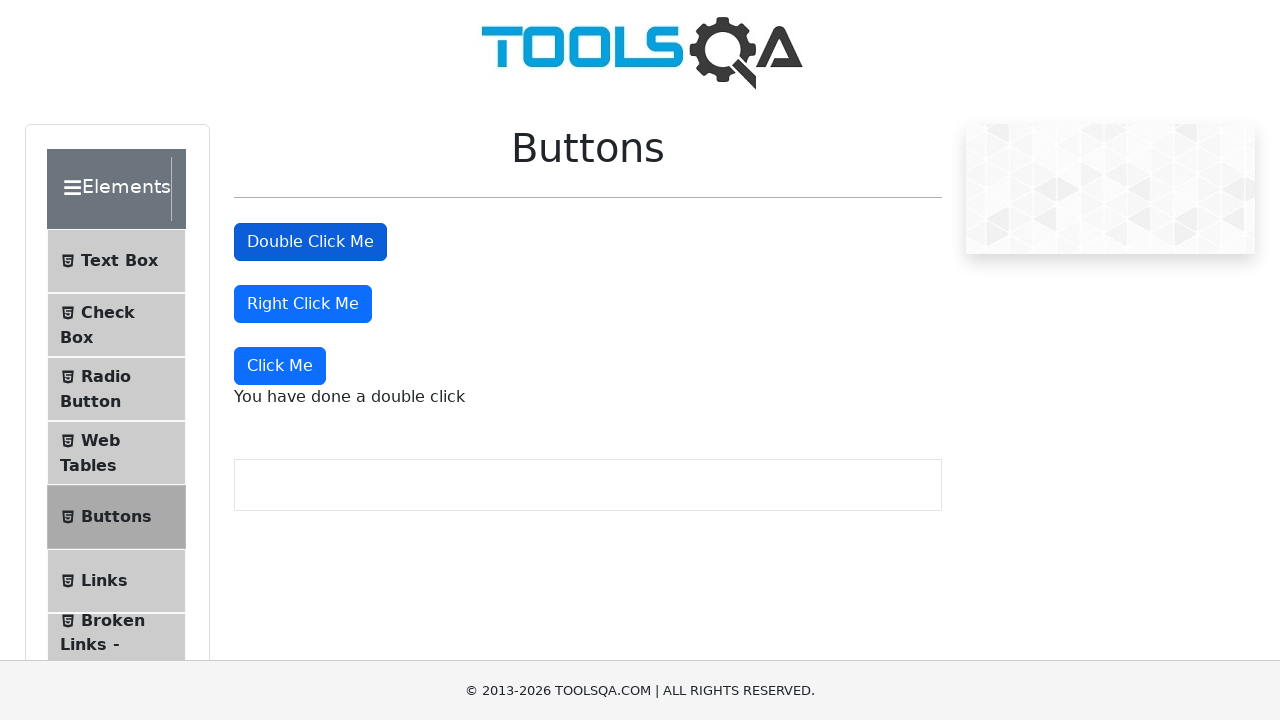